Tests window switching functionality by opening a new window and switching between the original and new window to verify titles

Starting URL: https://the-internet.herokuapp.com/windows

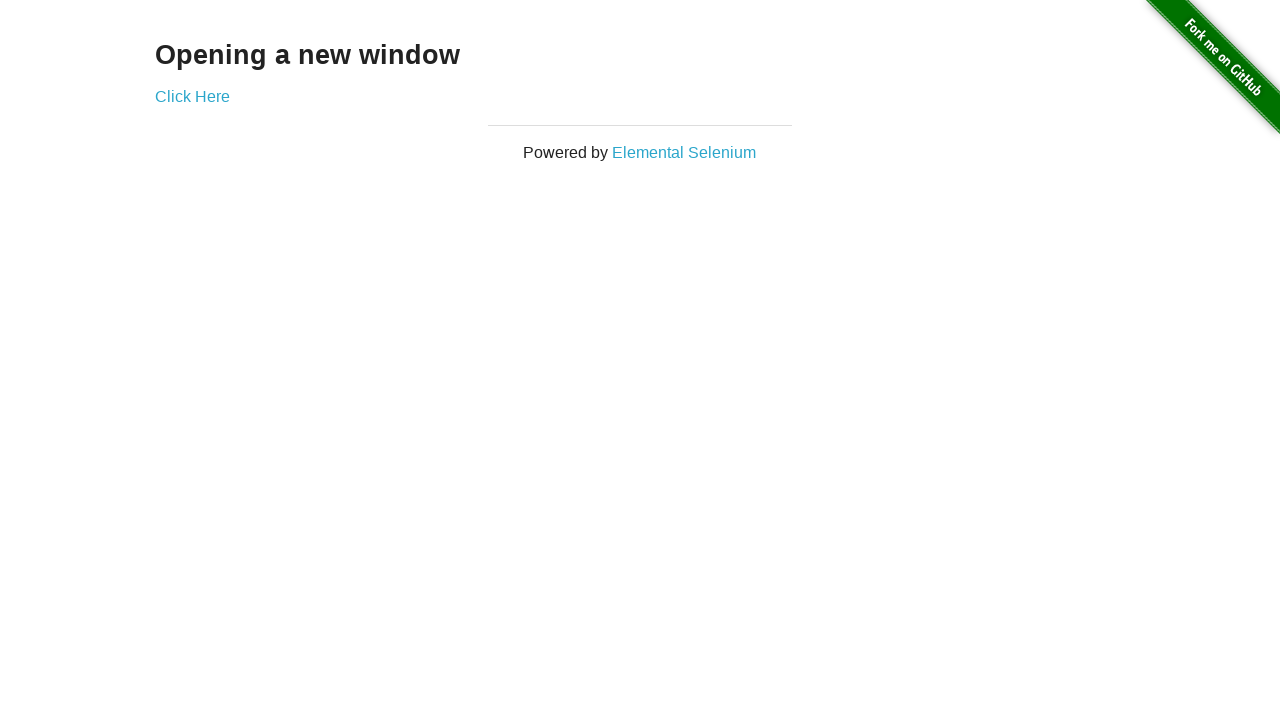

Clicked link to open new window at (192, 96) on .example a
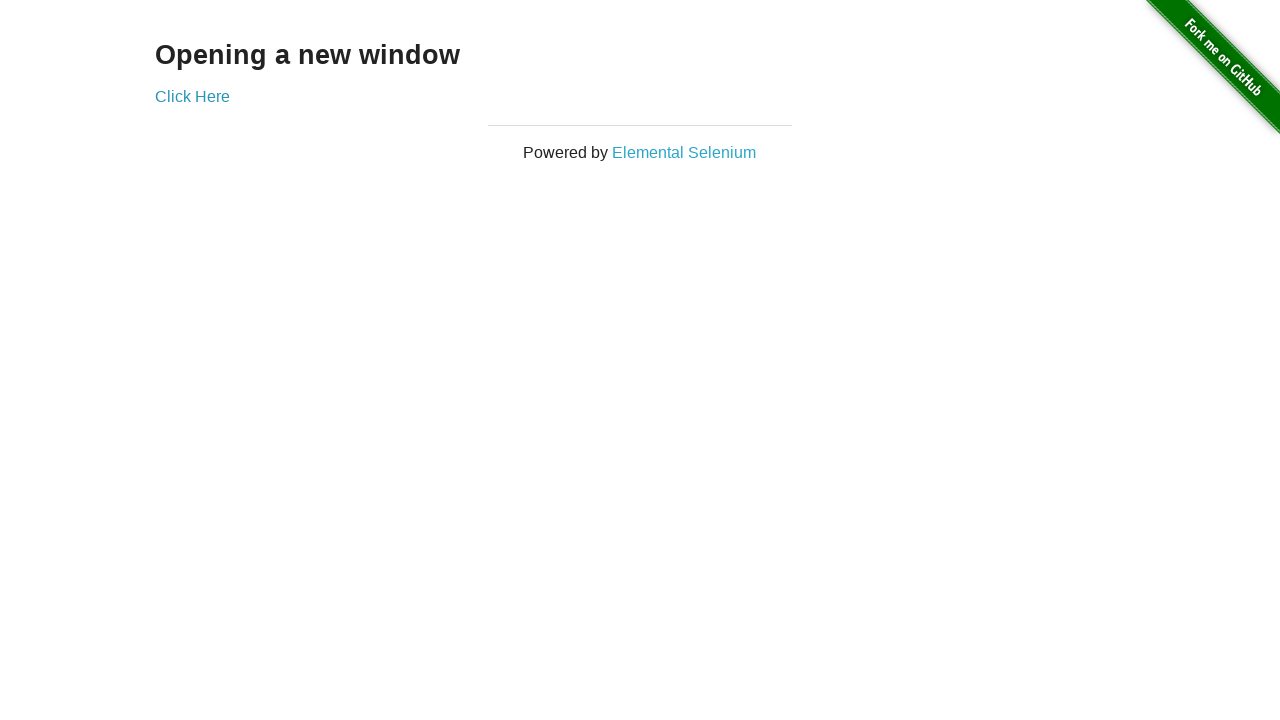

Retrieved all open pages/windows from context
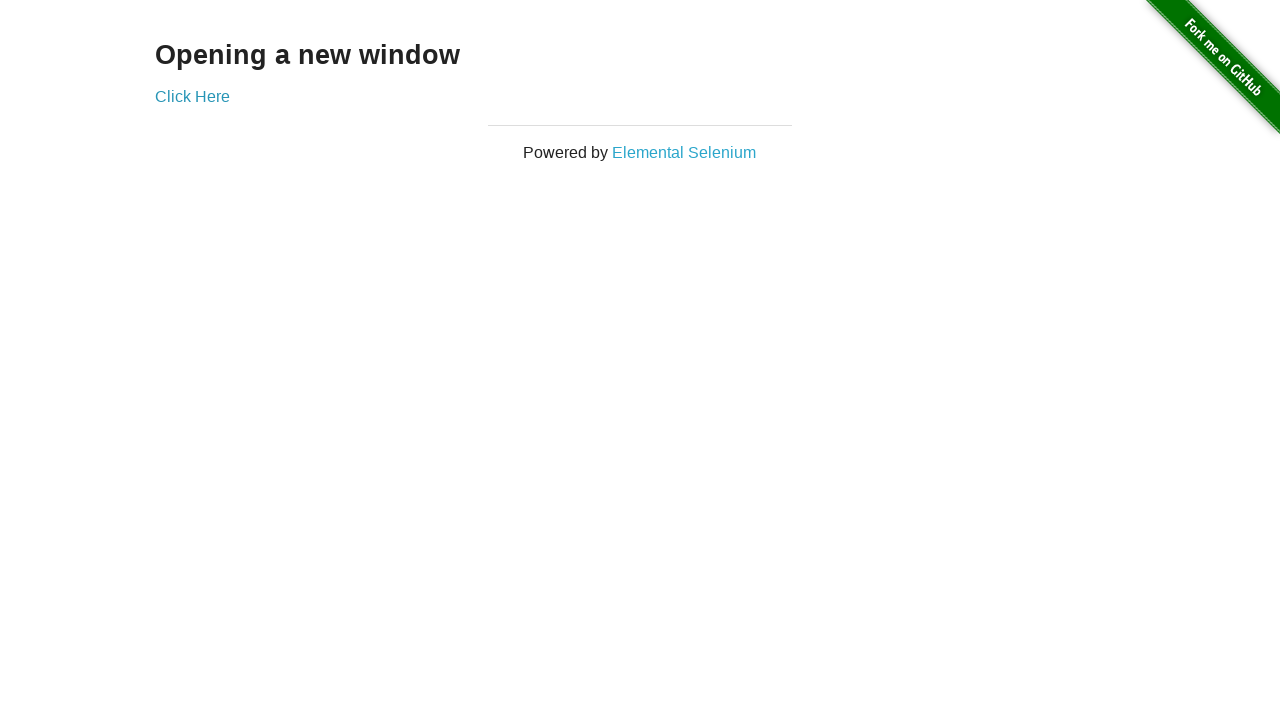

Selected original window (first page)
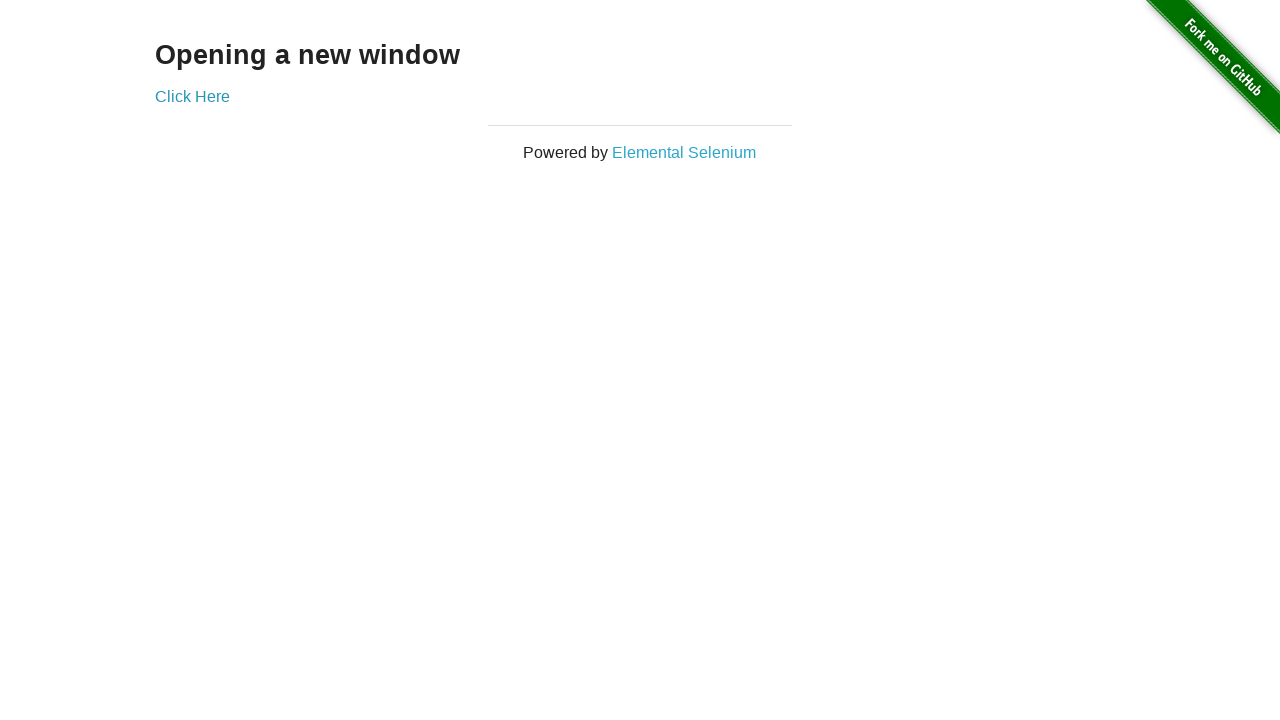

Verified original window title is 'The Internet'
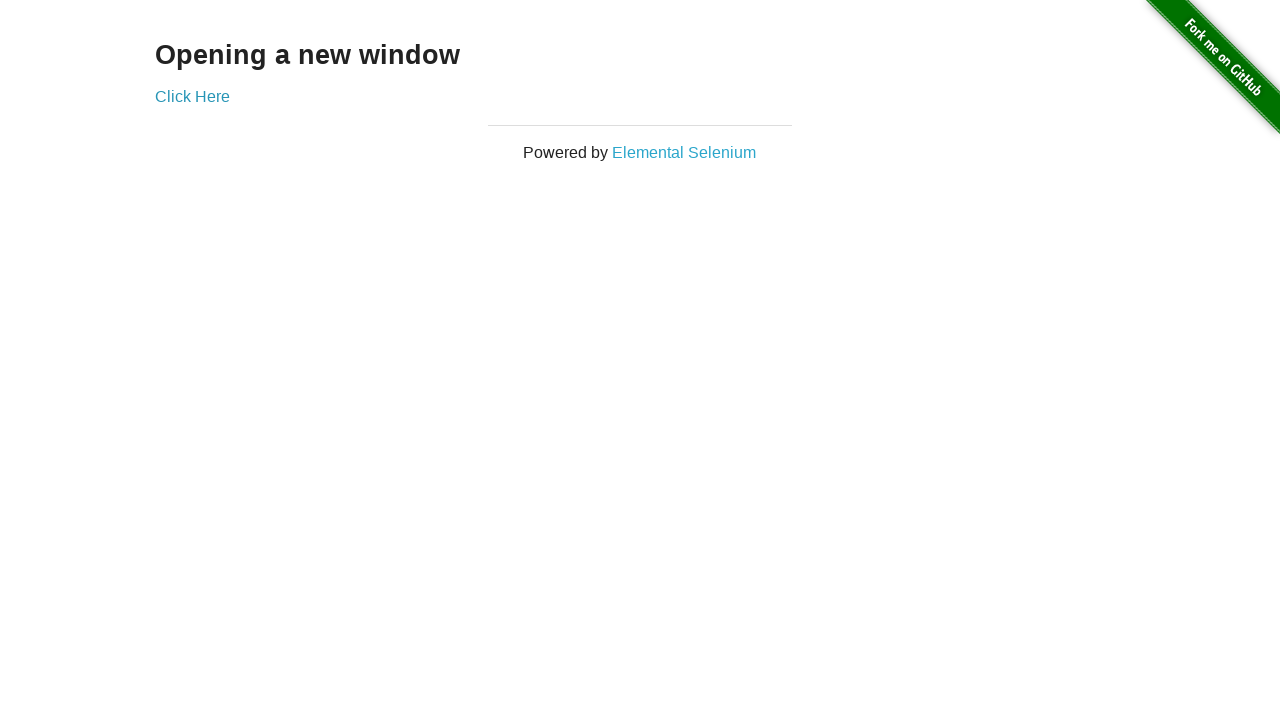

Selected new window (last page)
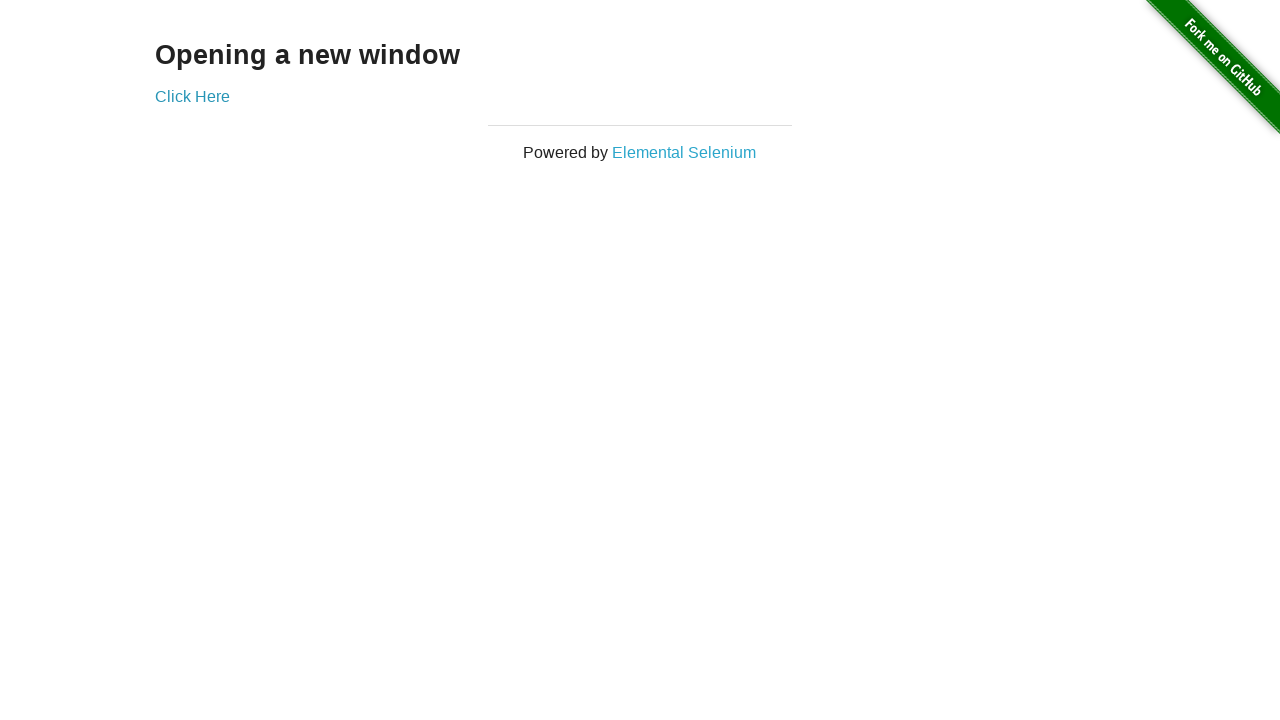

Waited for new window to load
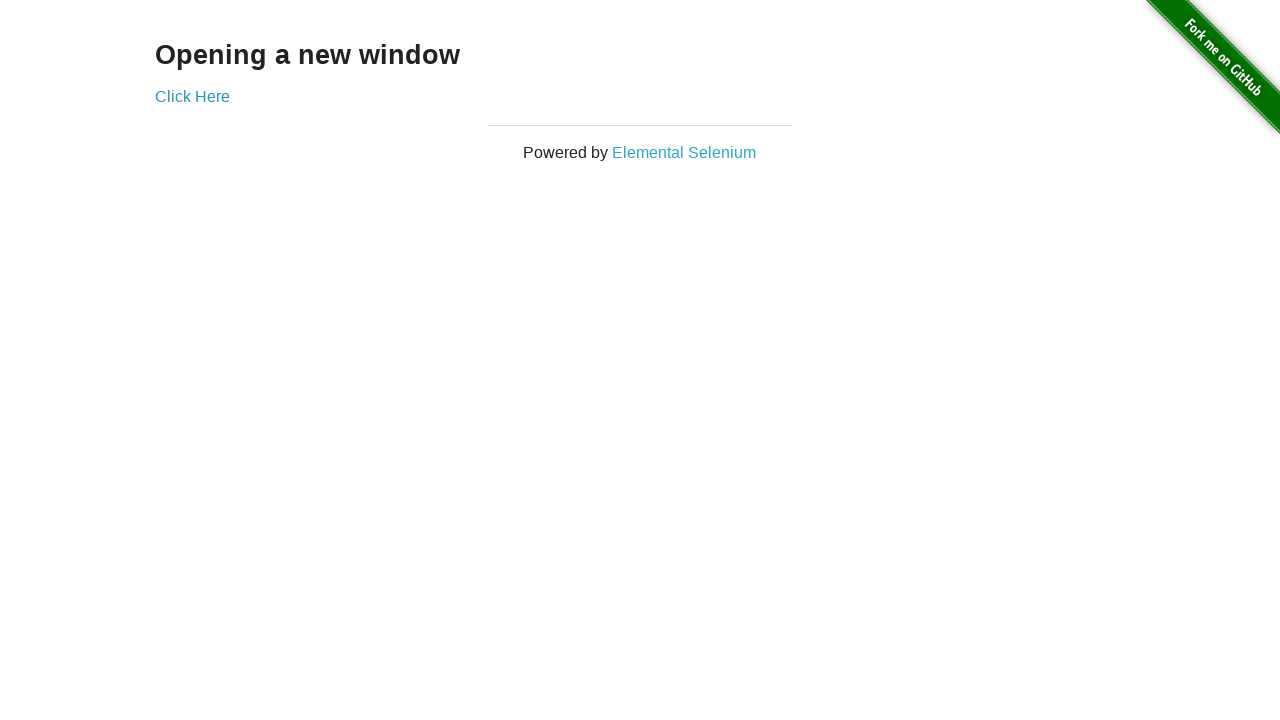

Verified new window title is 'New Window'
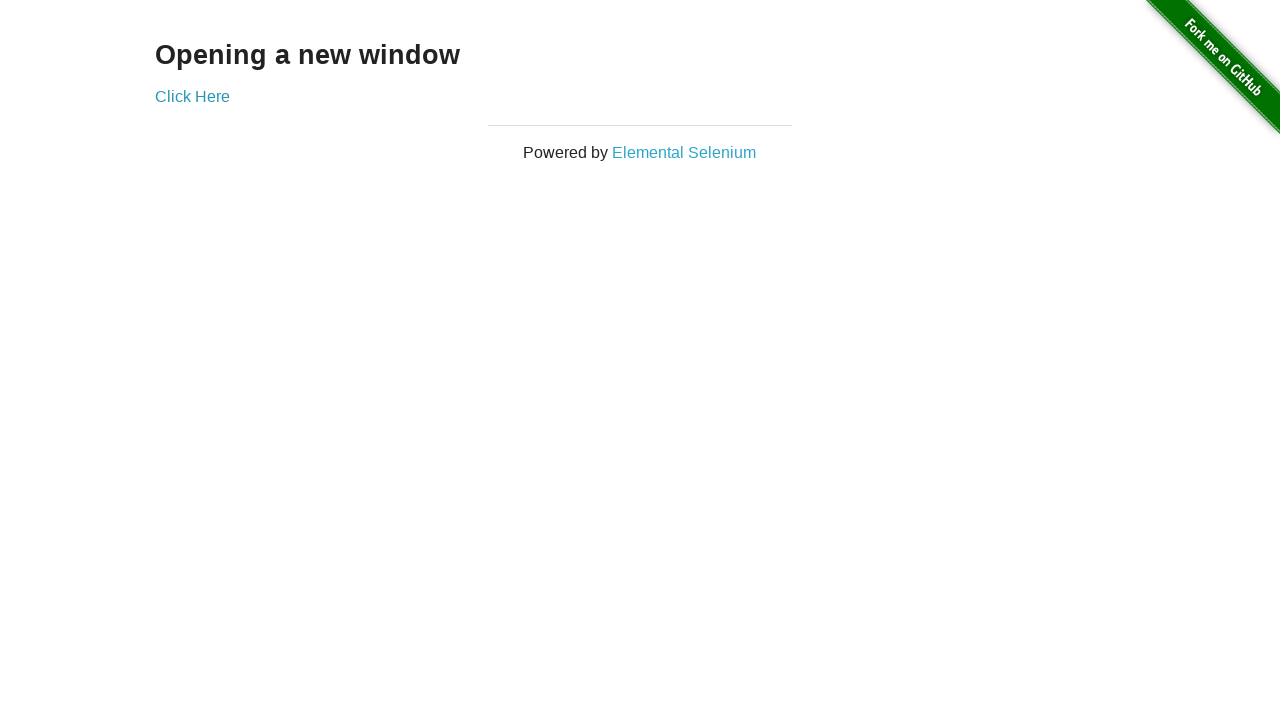

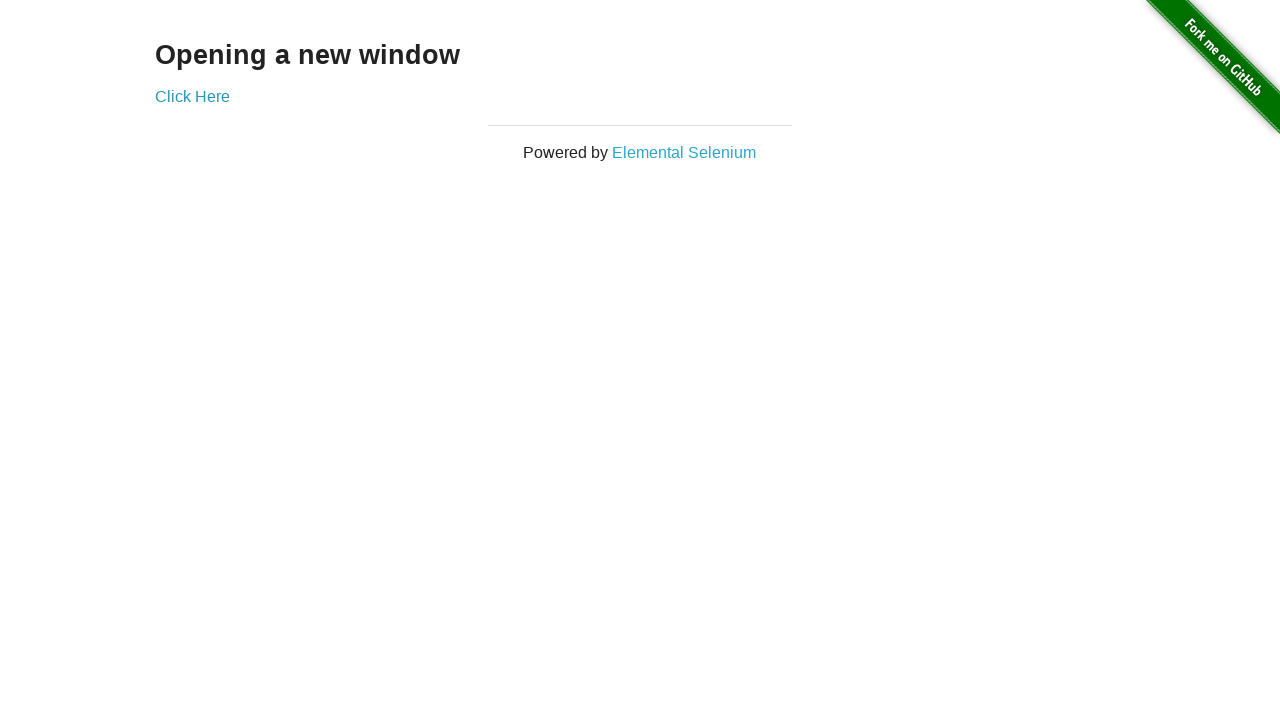